Tests click and drag selection functionality by selecting items 1 through 4 in a grid

Starting URL: http://jqueryui.com/resources/demos/selectable/display-grid.html

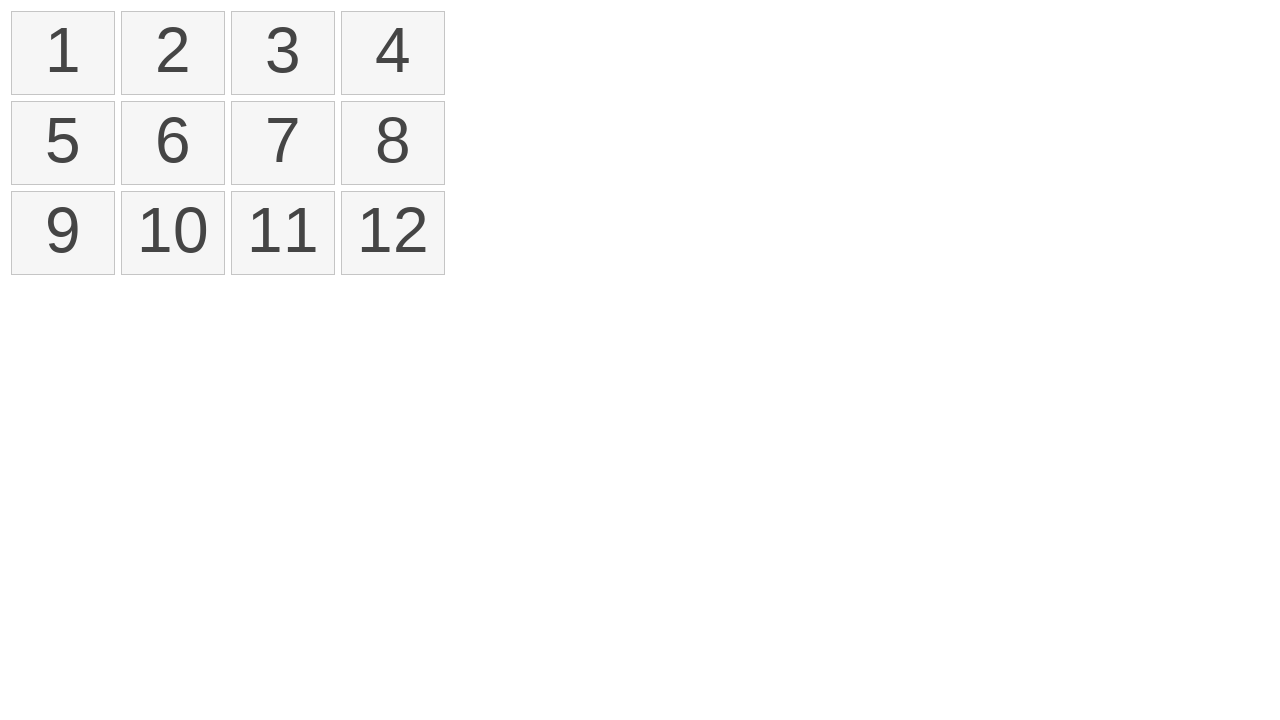

Navigated to jQuery UI Selectable grid demo page
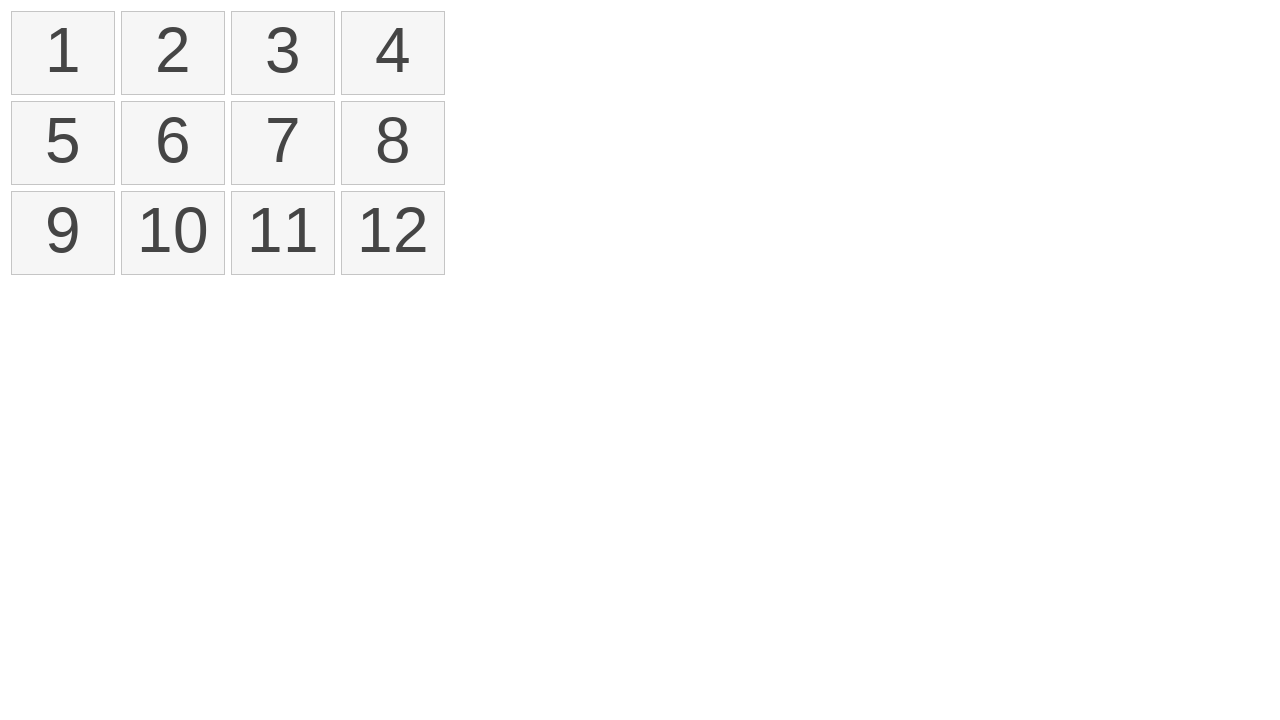

Located first element (item 1) for drag selection
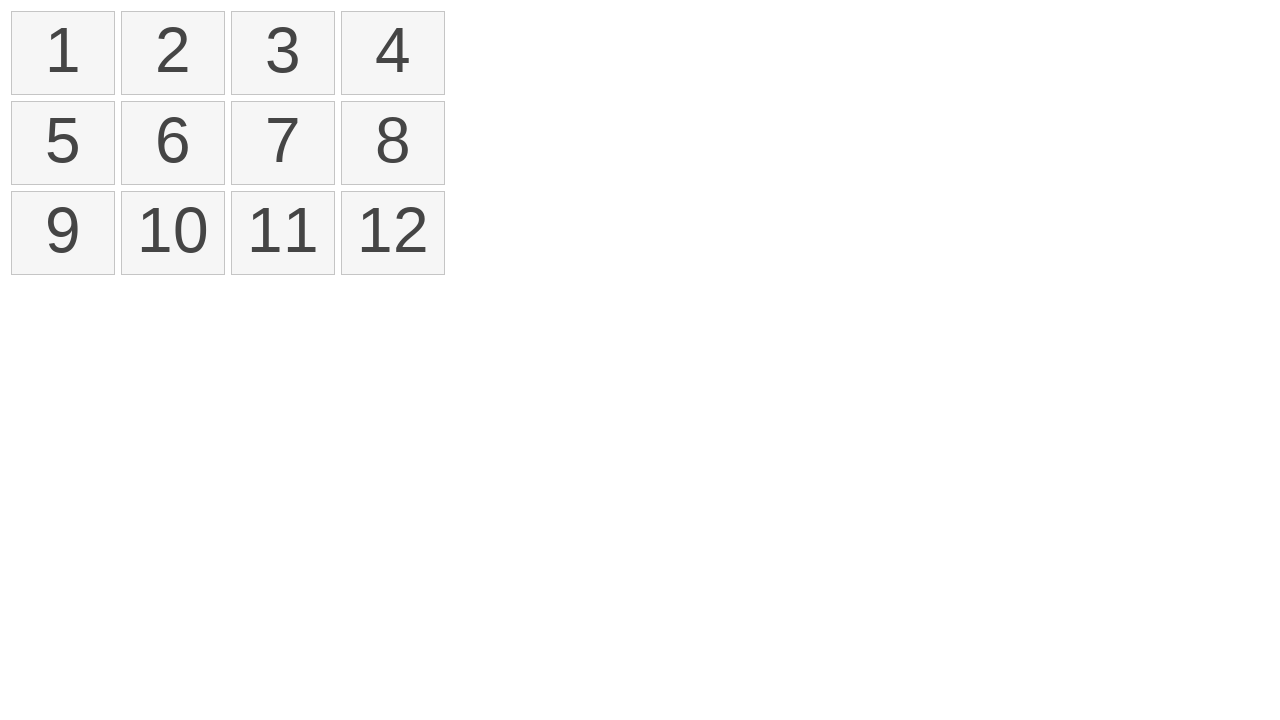

Located last element (item 4) for drag selection
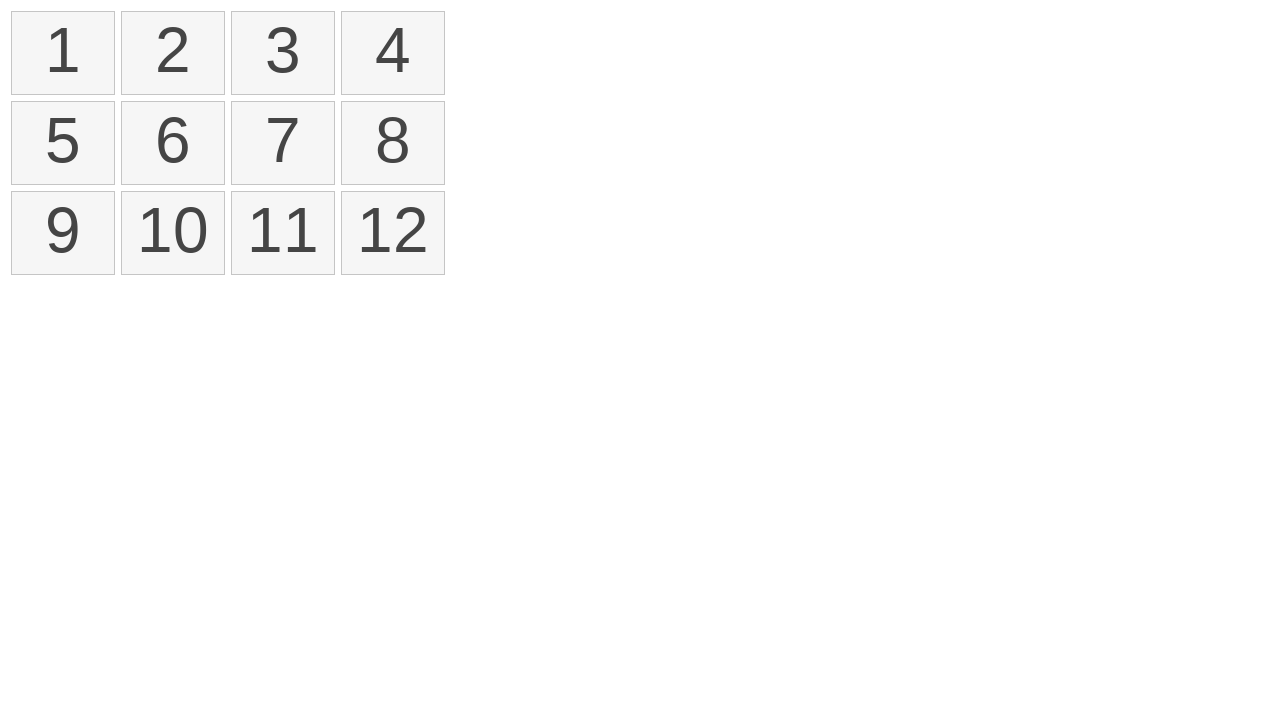

Performed click and drag selection from item 1 to item 4 at (393, 53)
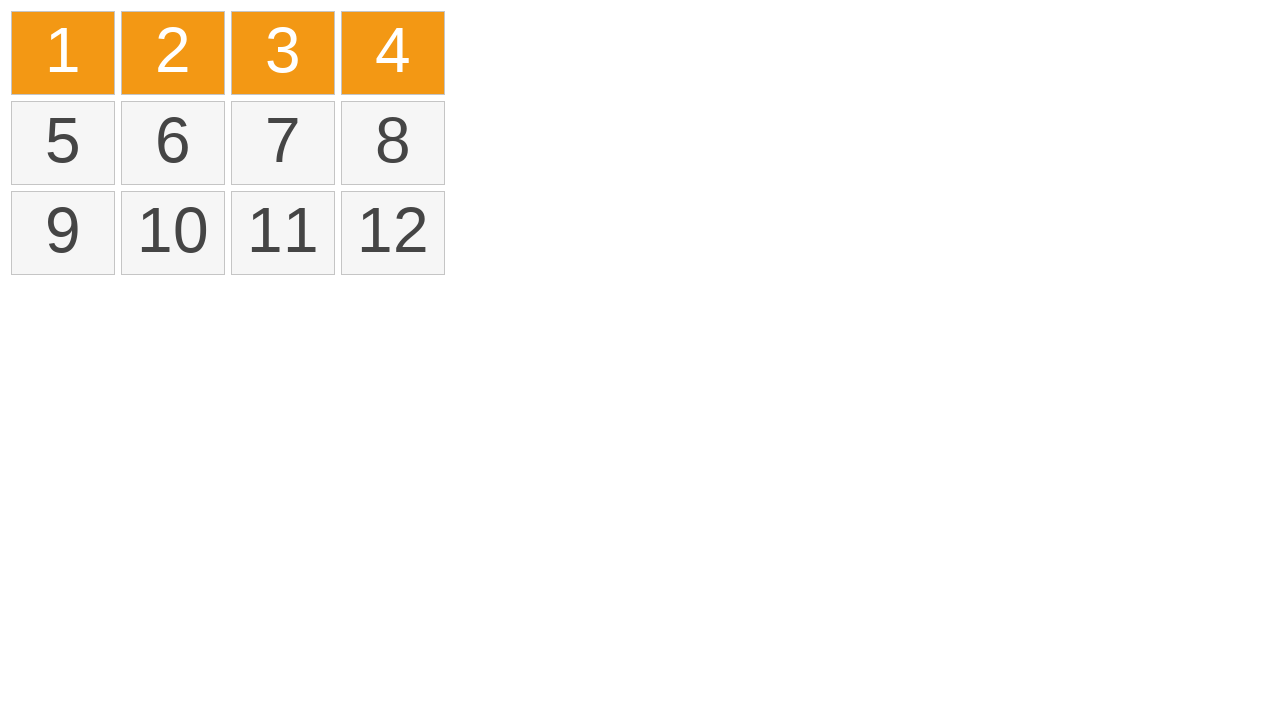

Located all selected items in the grid
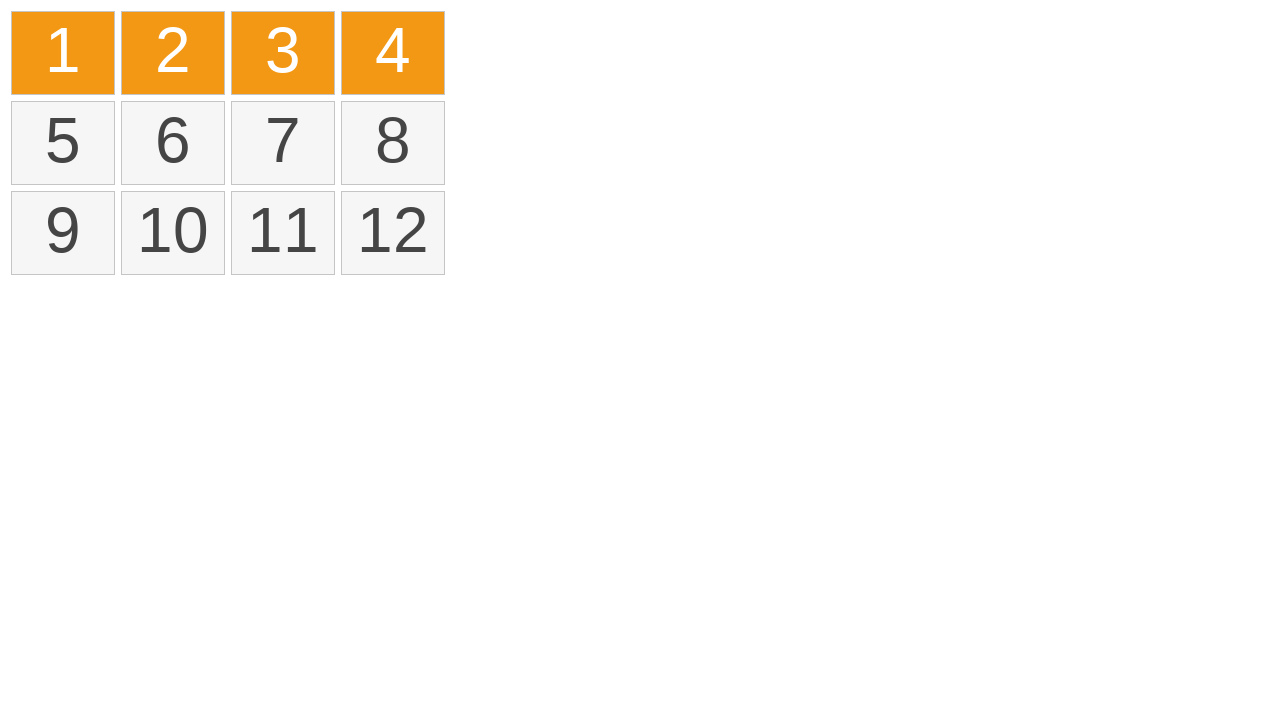

Verified 4 items are selected
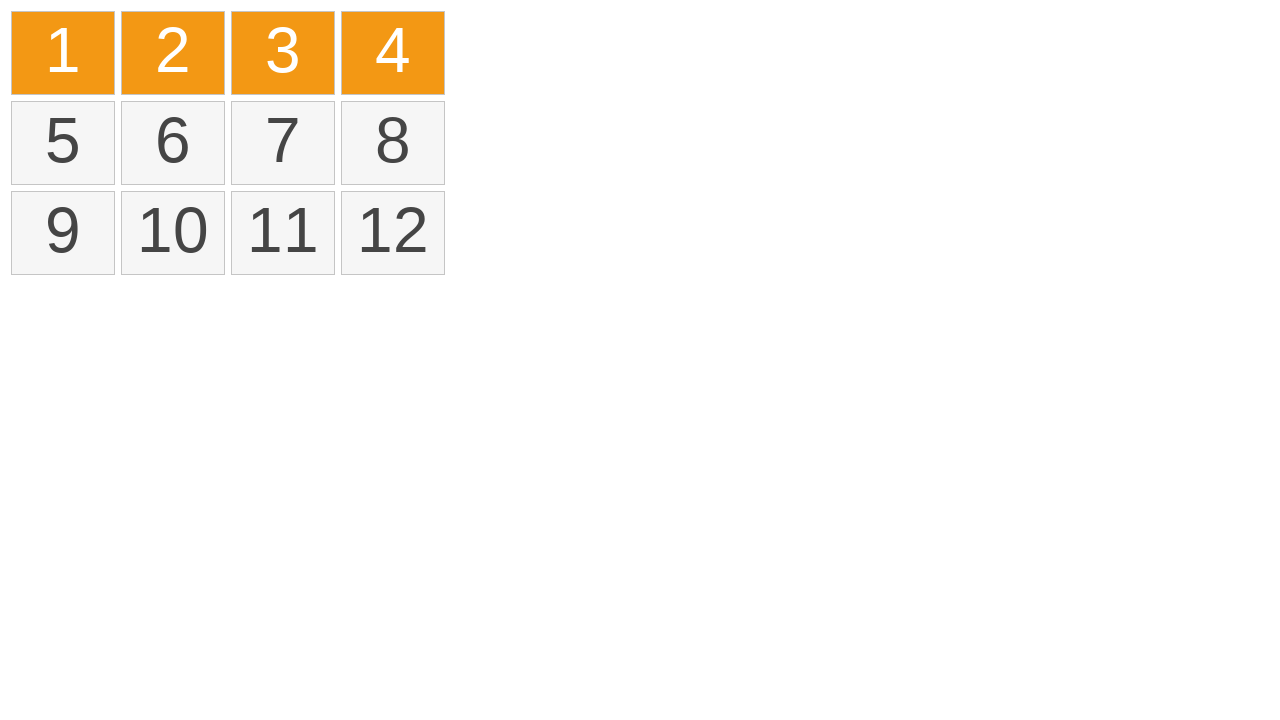

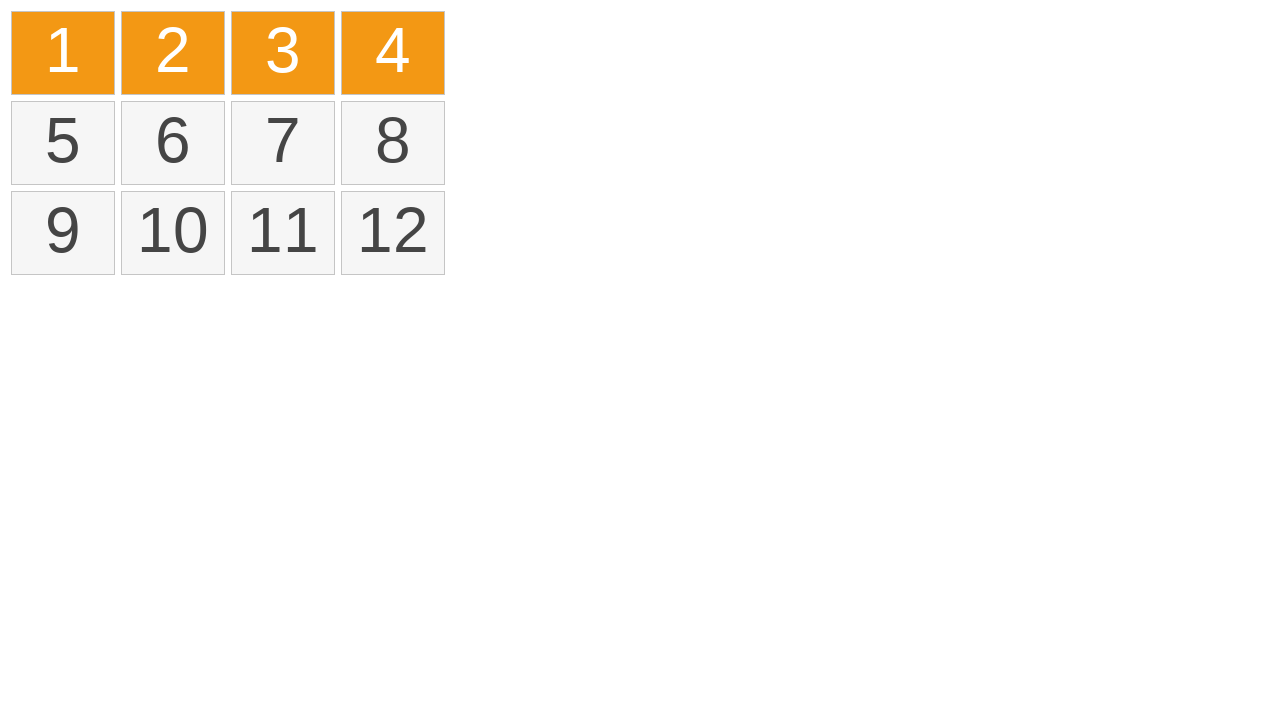